Tests todo creation and completion on TodoMVC using Ember.js framework - adds a todo item, marks it complete, and verifies the count shows 0 items left

Starting URL: https://todomvc.com/

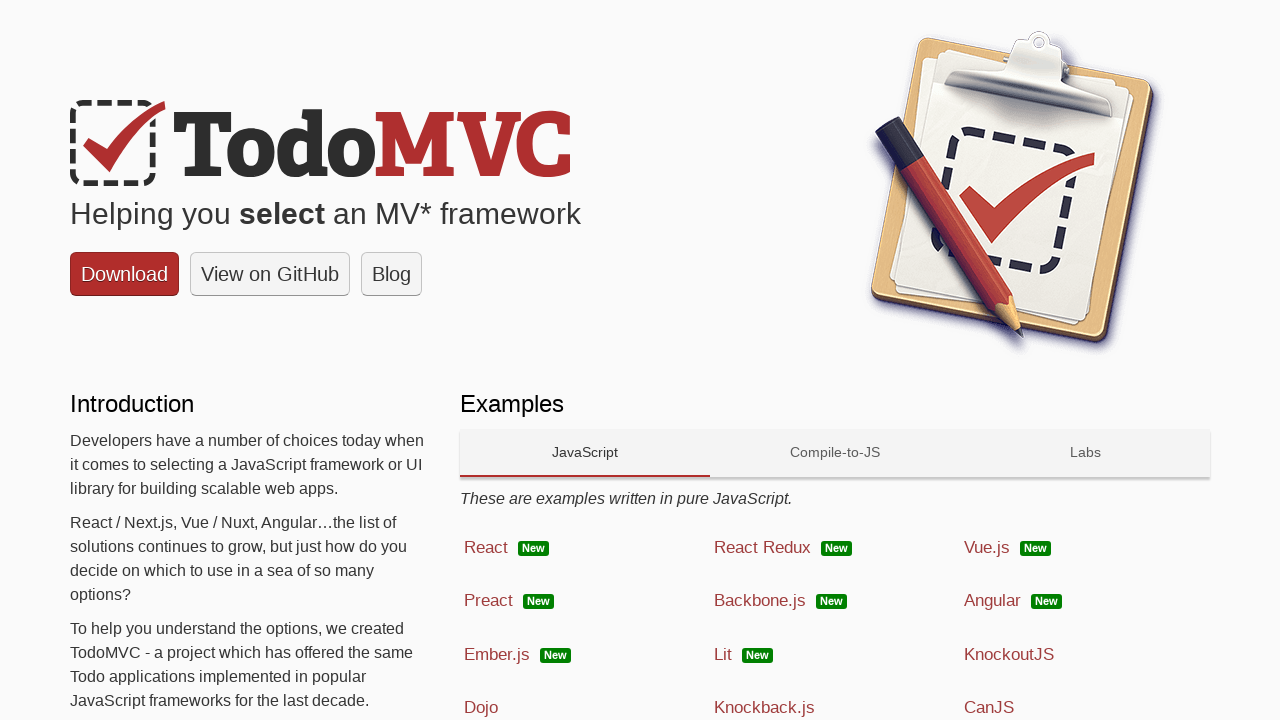

Clicked on Ember.js technology link at (497, 654) on text=Ember.js
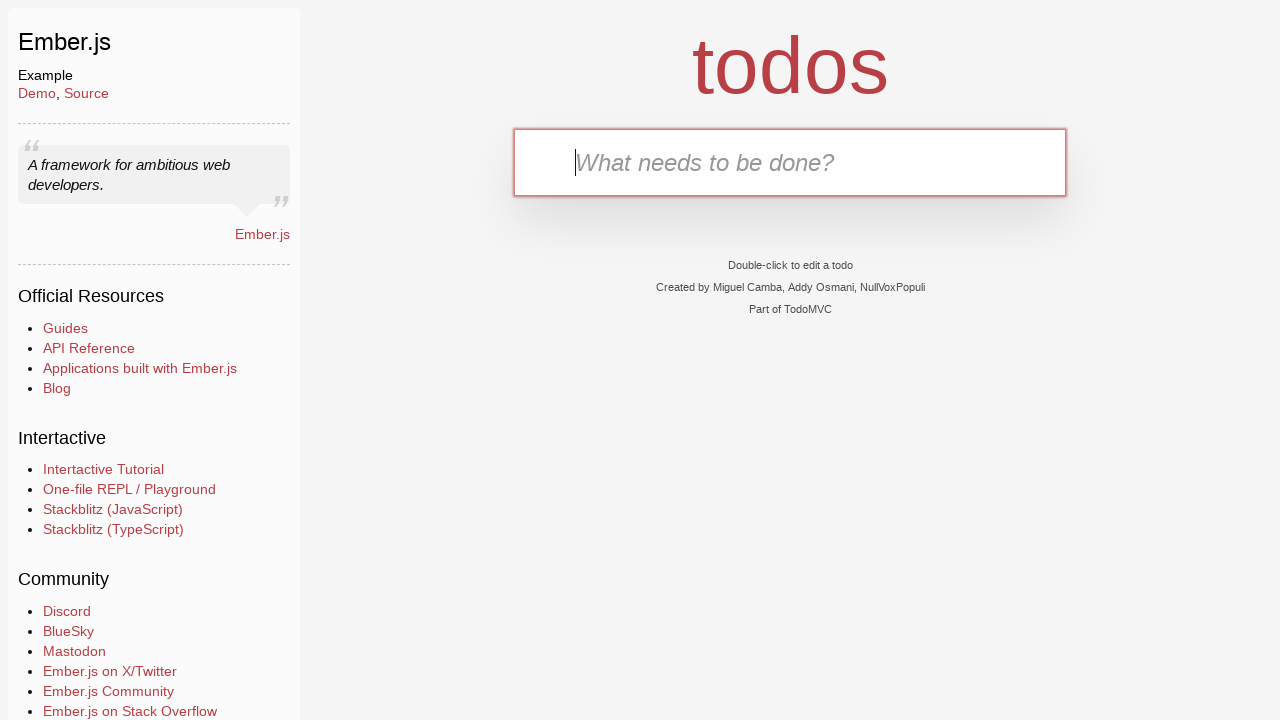

Filled todo input field with 'Breakfast' on input[placeholder='What needs to be done?']
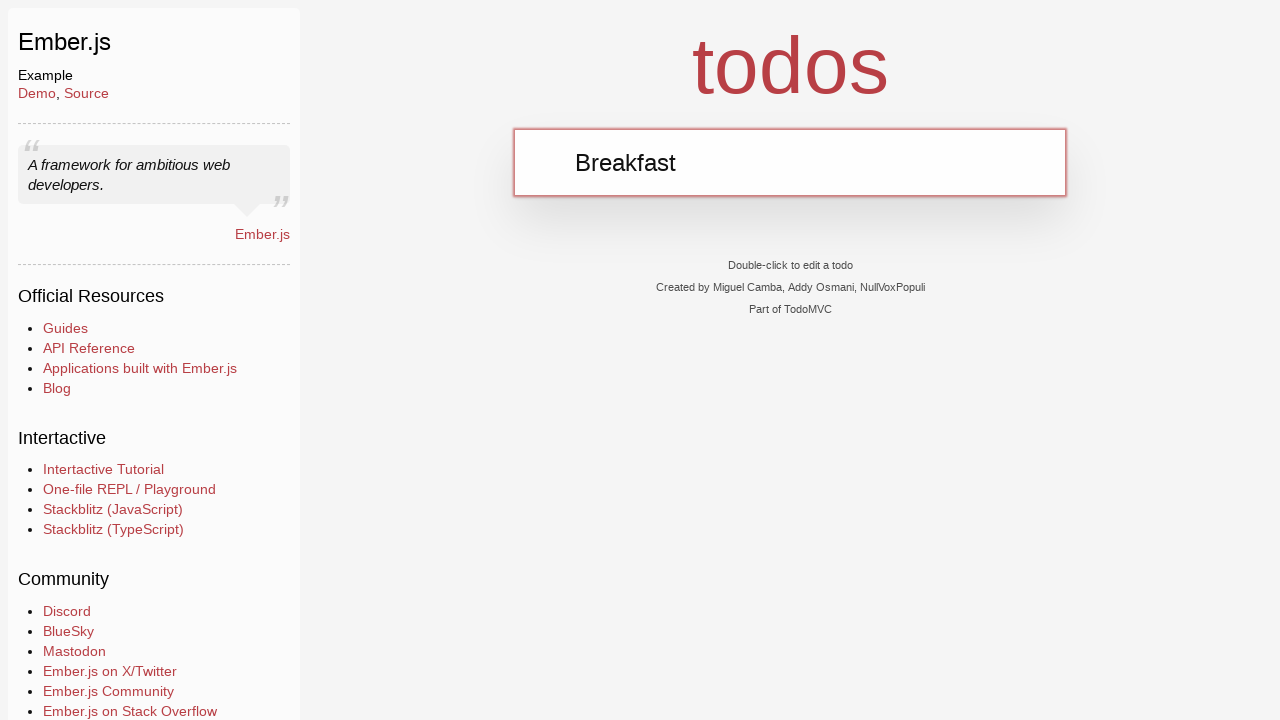

Pressed Enter to add the todo item on input[placeholder='What needs to be done?']
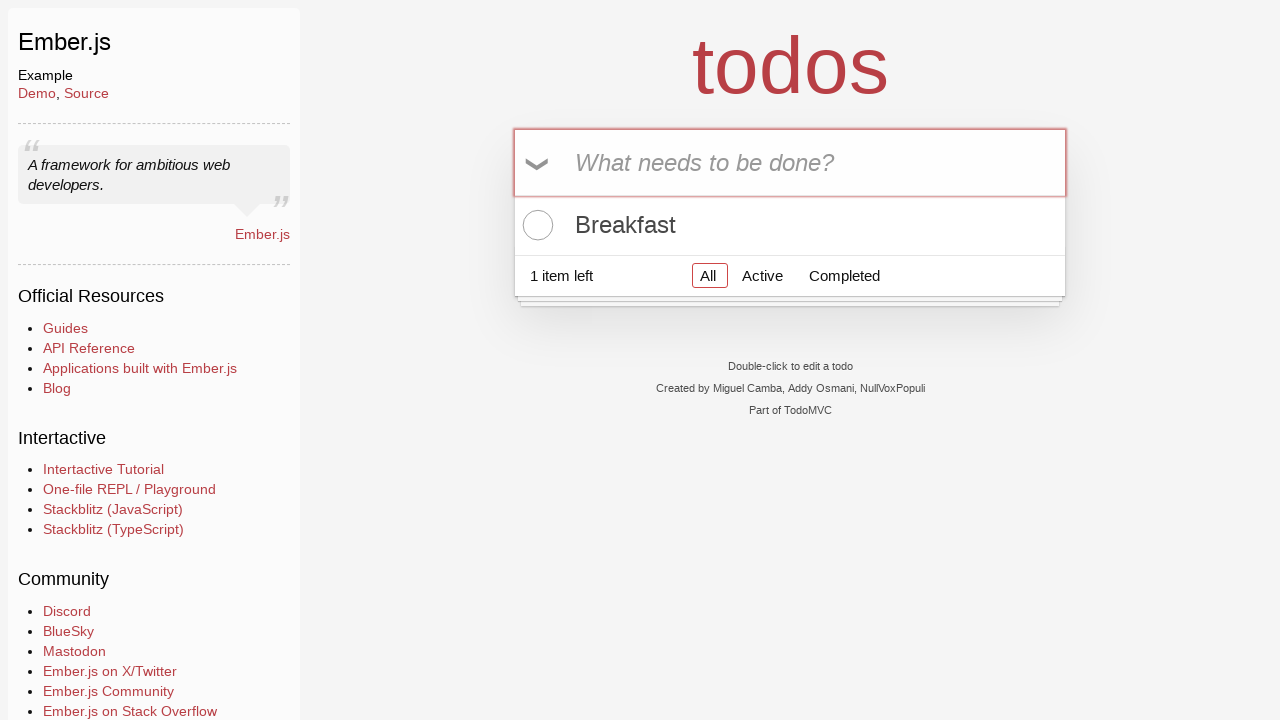

Clicked checkbox to mark 'Breakfast' as complete at (535, 225) on xpath=//label[text()='Breakfast']/preceding-sibling::input
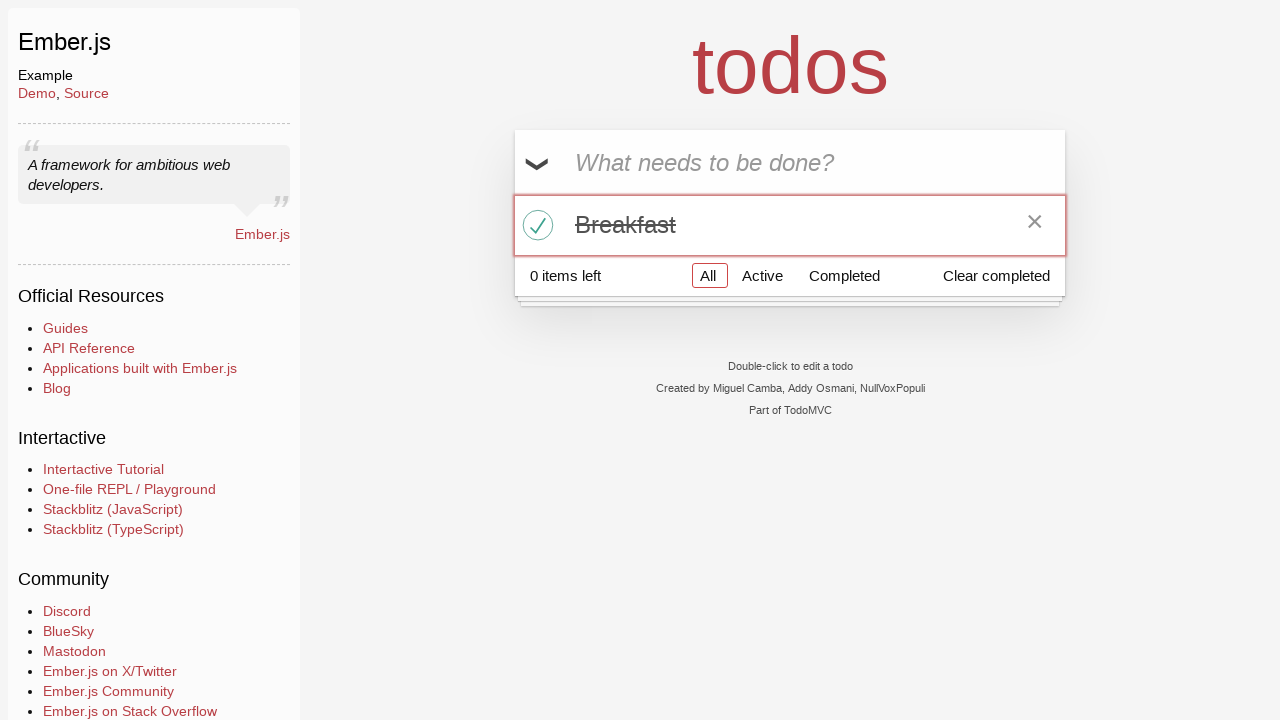

Verified footer shows 0 items left
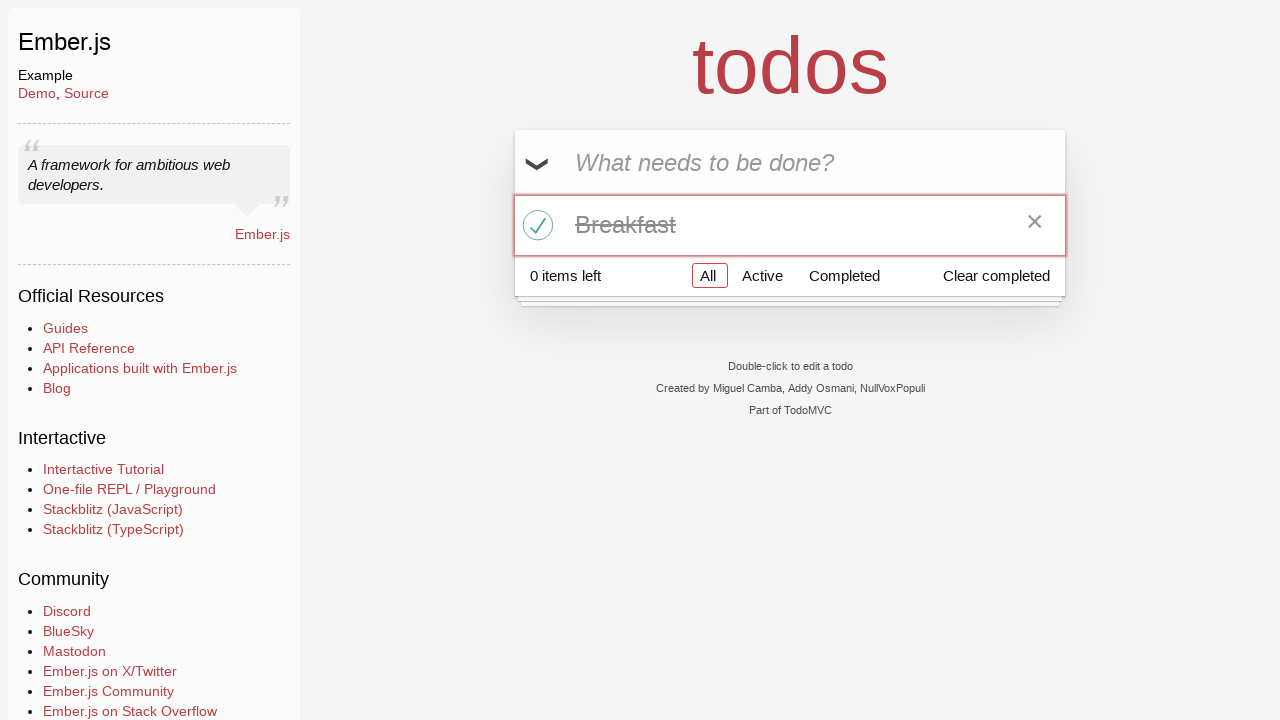

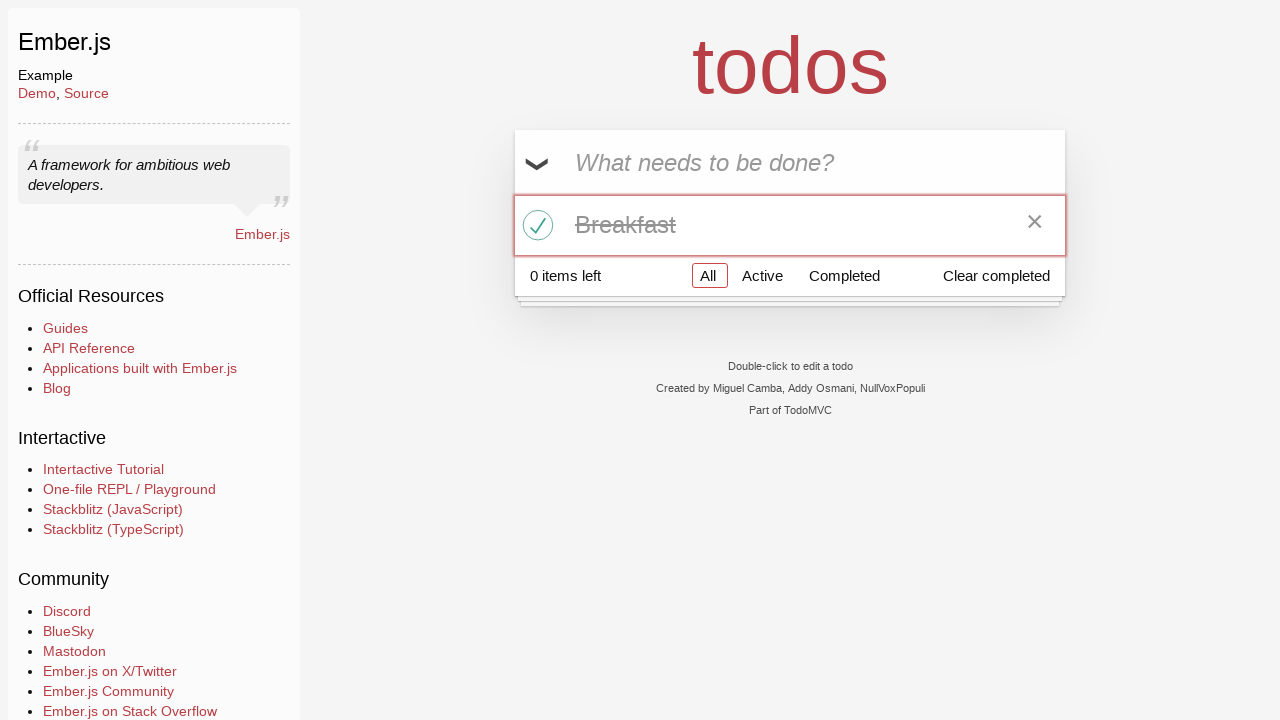